Tests navigation to the Architecture page via the sidebar link and verifies URL and heading

Starting URL: https://docs.qameta.io/allure-testops/

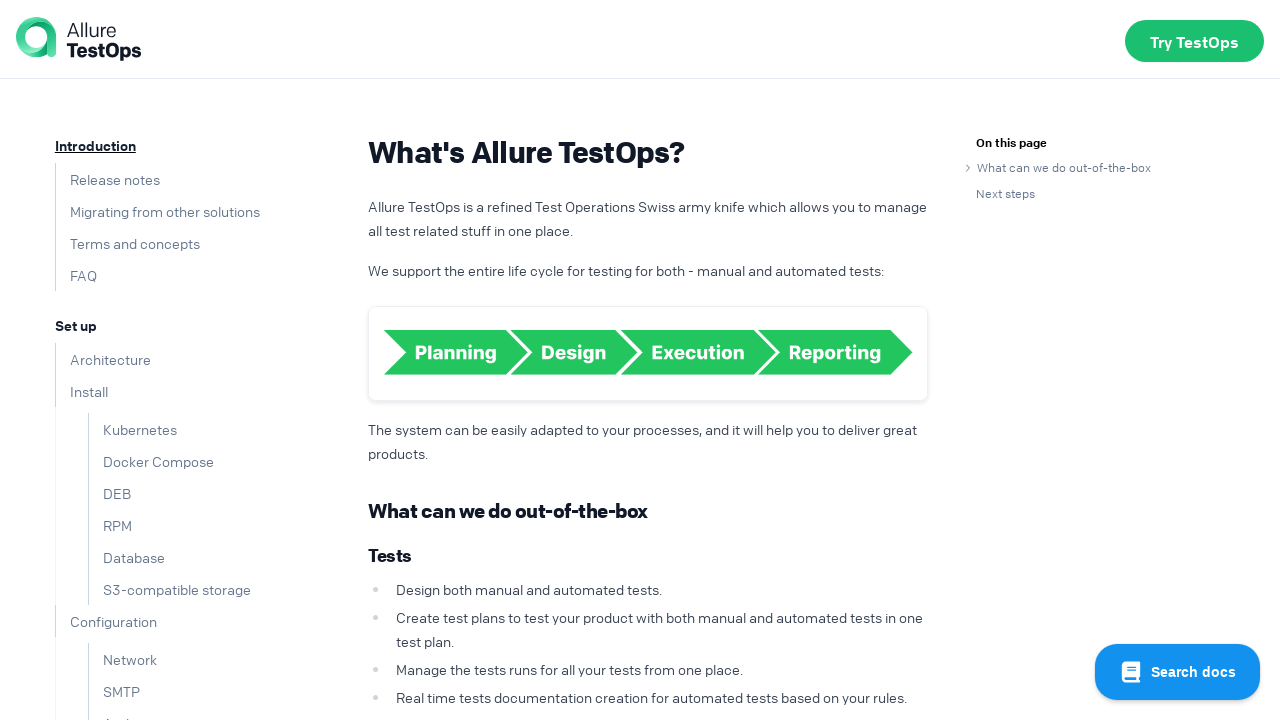

Clicked 'Architecture' link in sidebar at (103, 359) on text=Architecture
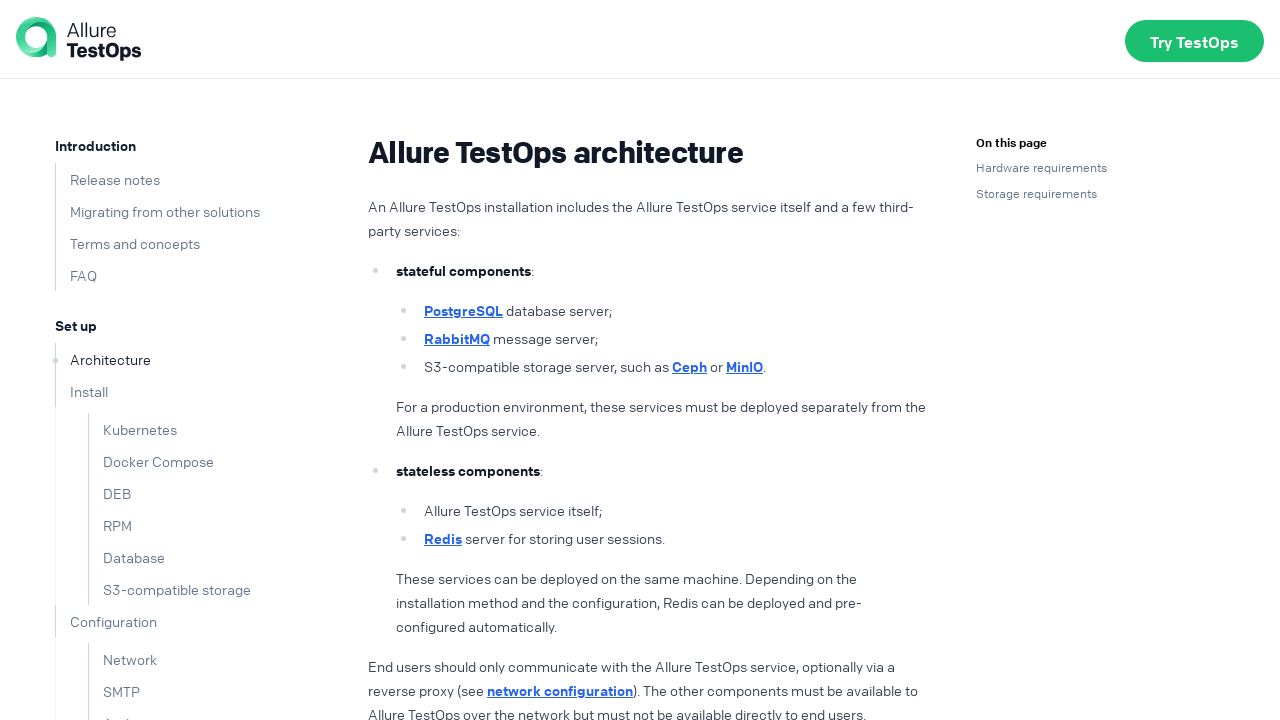

Verified URL contains 'architecture'
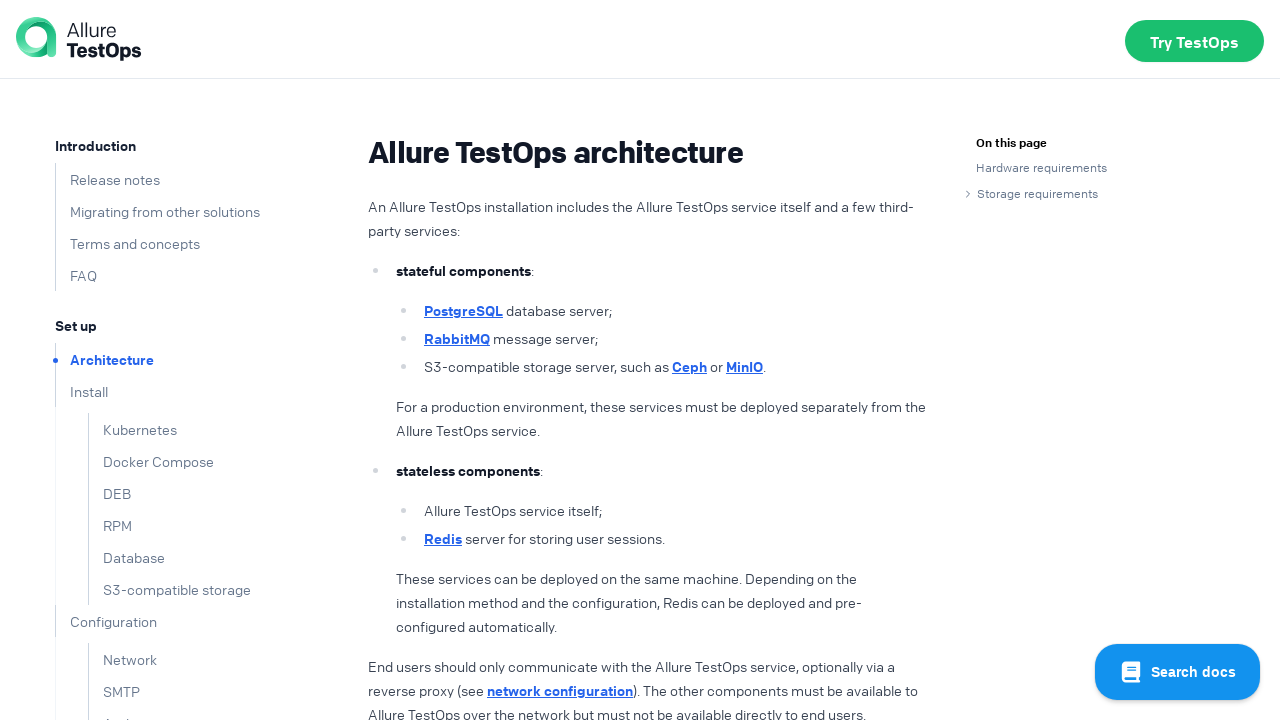

Verified page heading is 'Allure TestOps architecture'
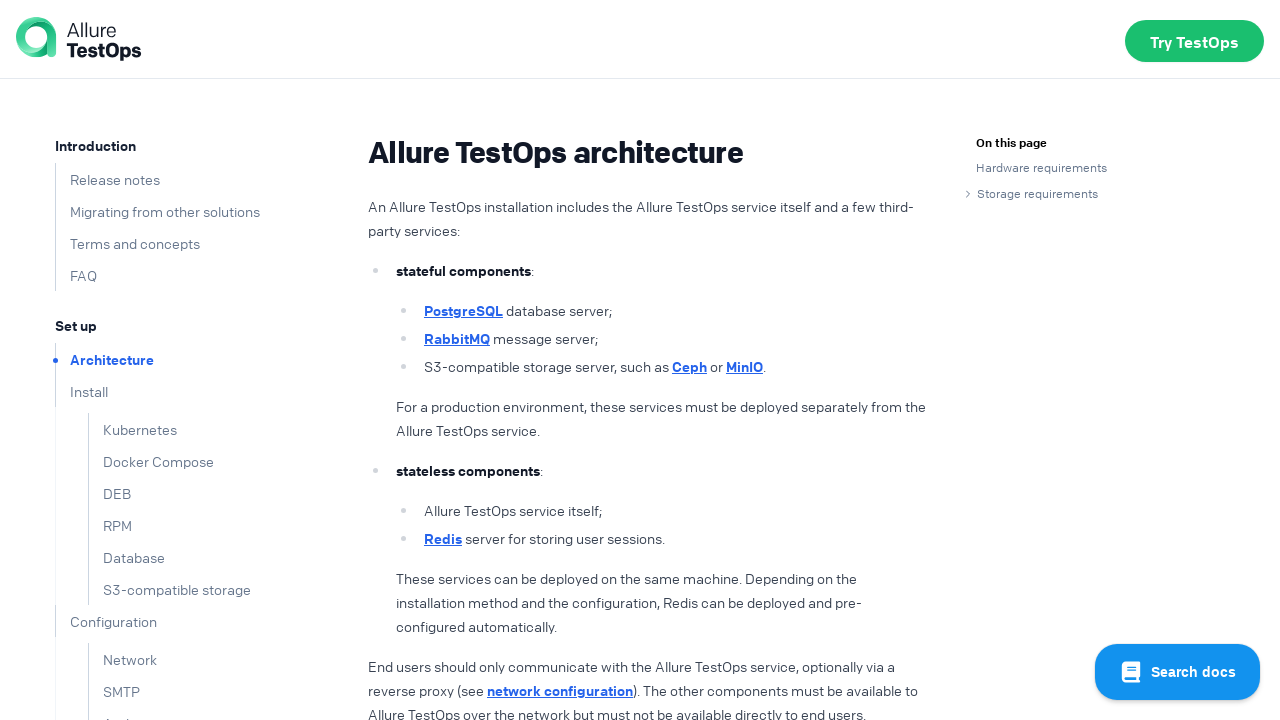

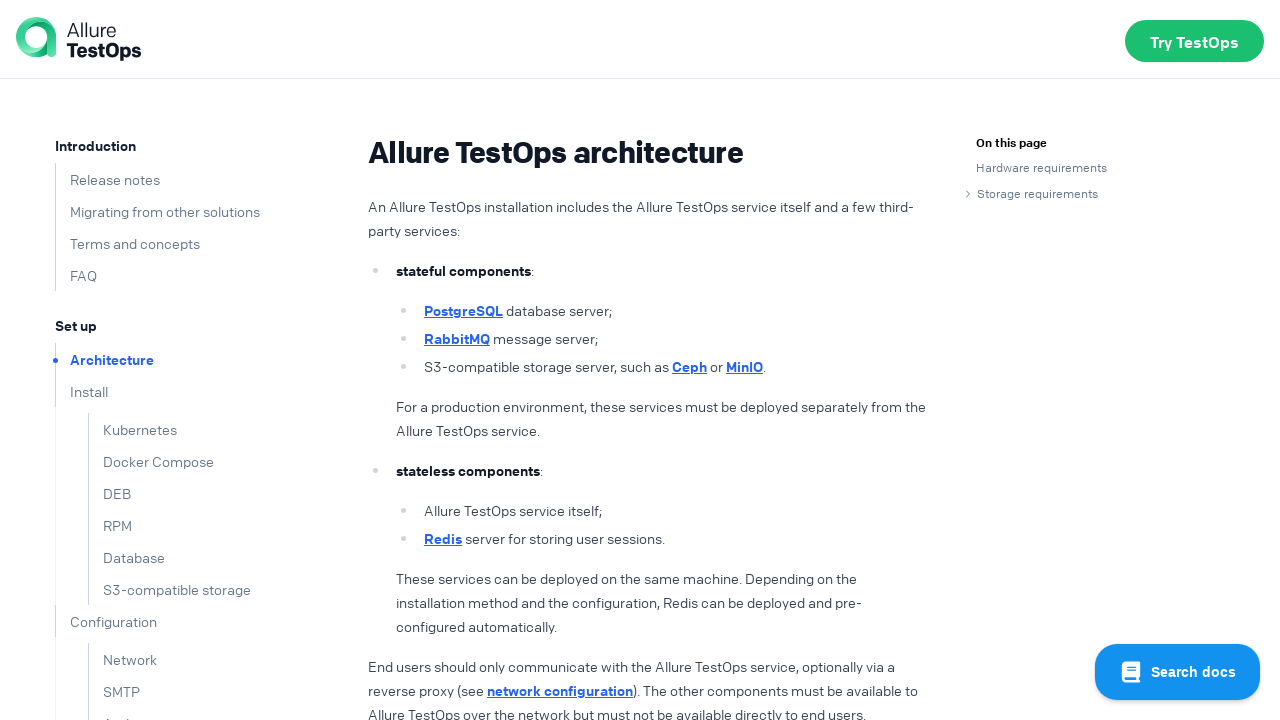